Opens the Target Circle page and verifies that exactly 6 navigation links are present in the header utility navigation bar.

Starting URL: https://www.target.com/l/target-circle/-/N-pzno9

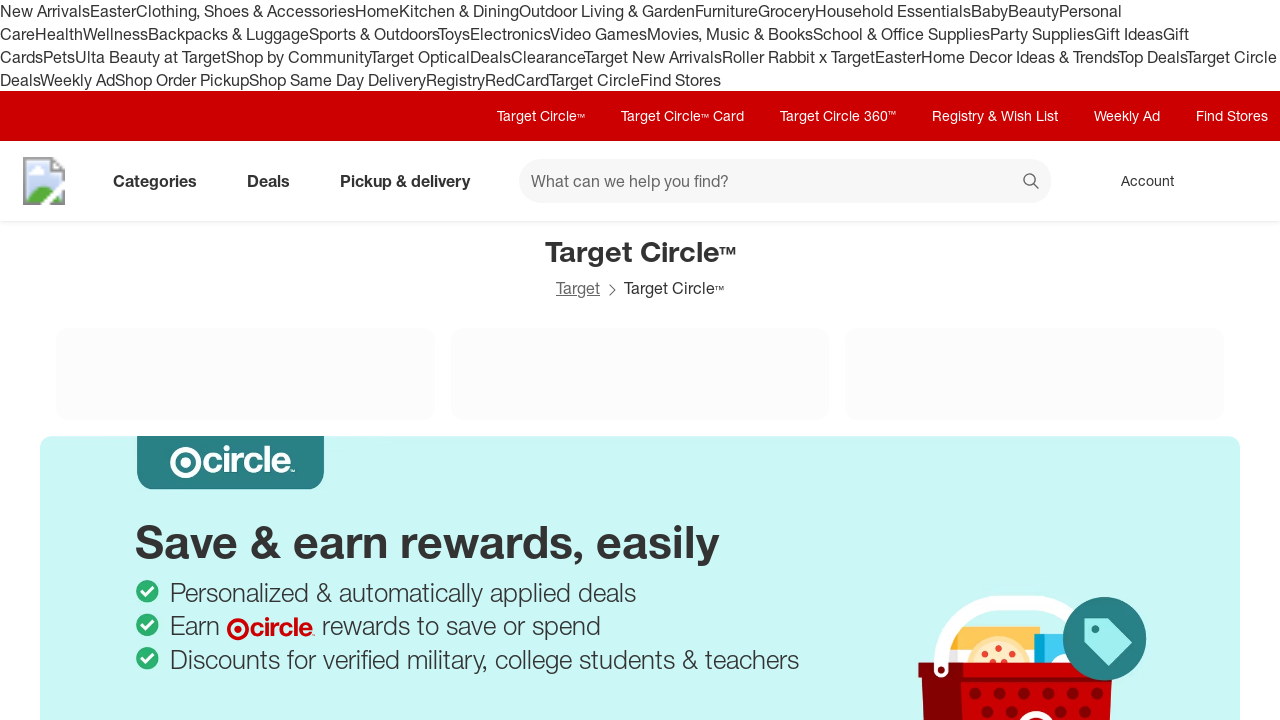

Waited for header utility navigation links to be present
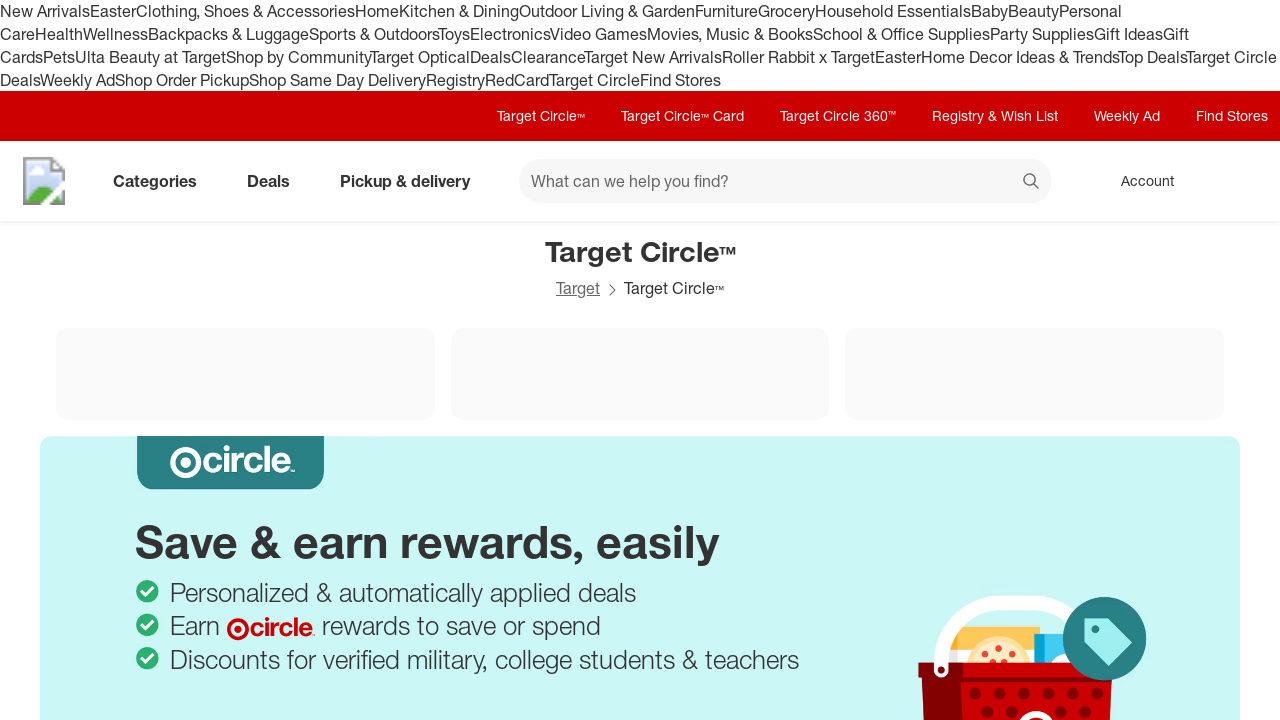

Located all utility navigation links
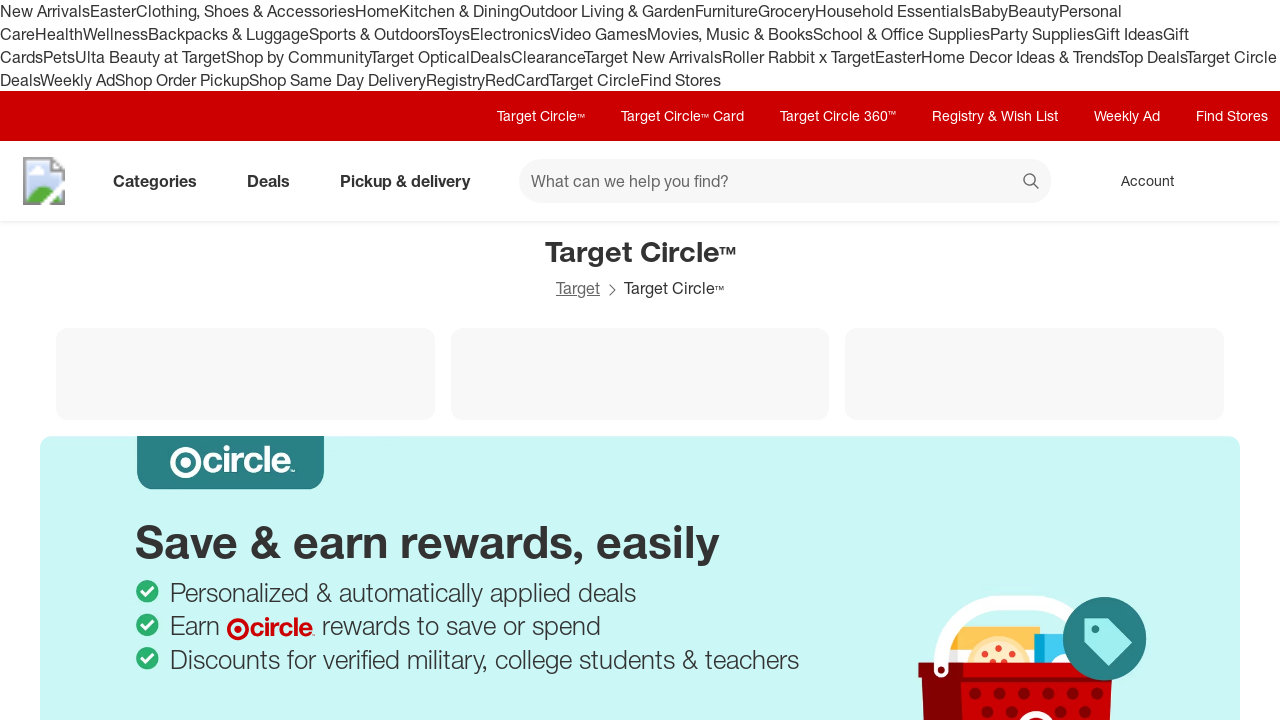

Counted 6 navigation links
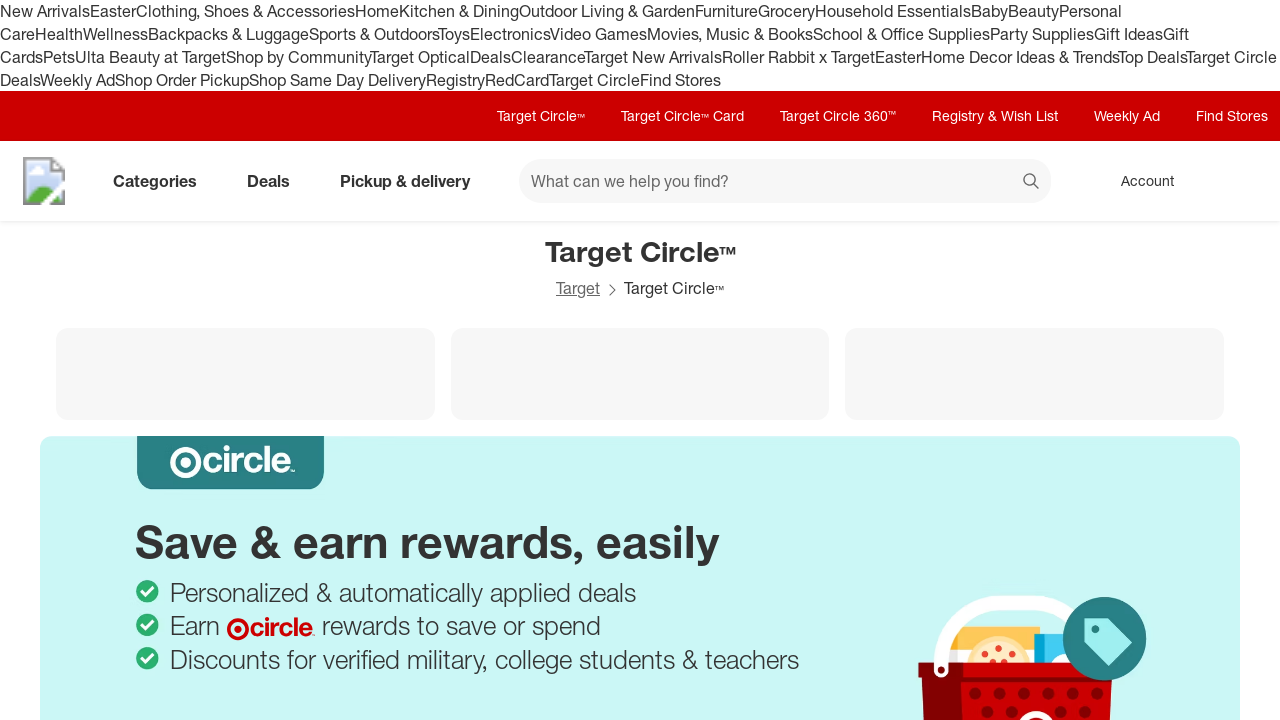

Verified exactly 6 navigation links are present in the header utility navigation bar
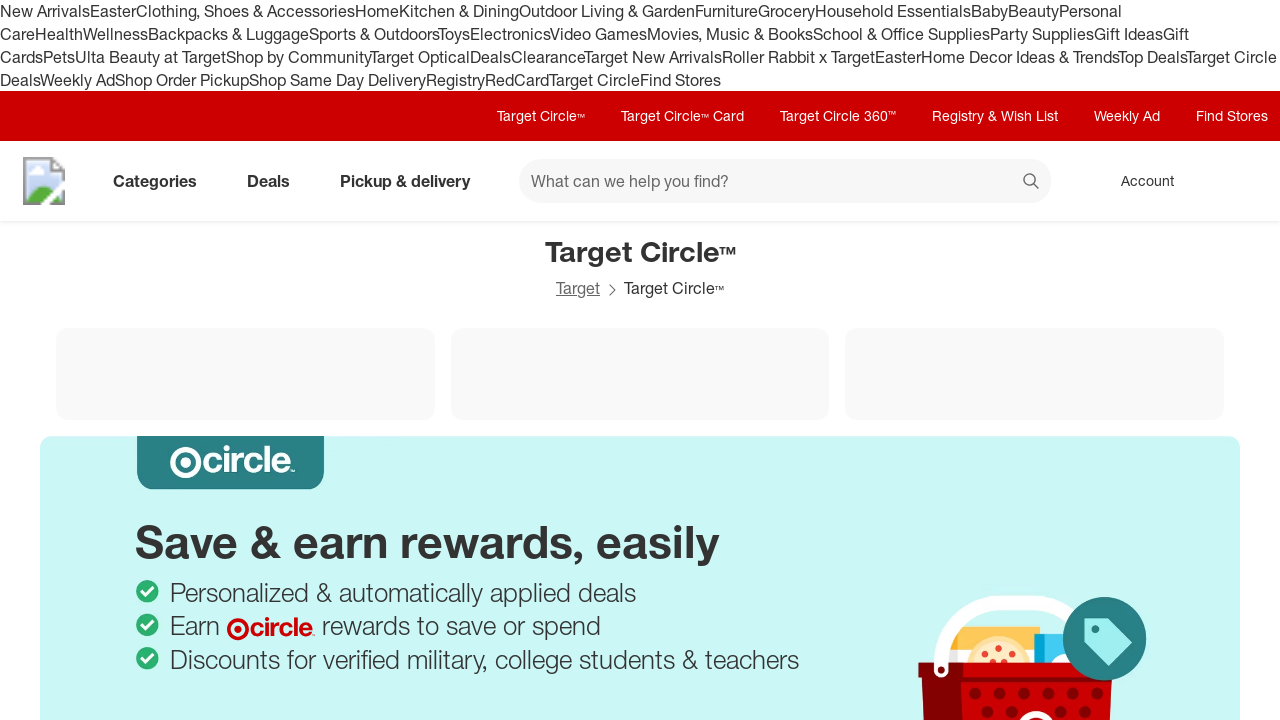

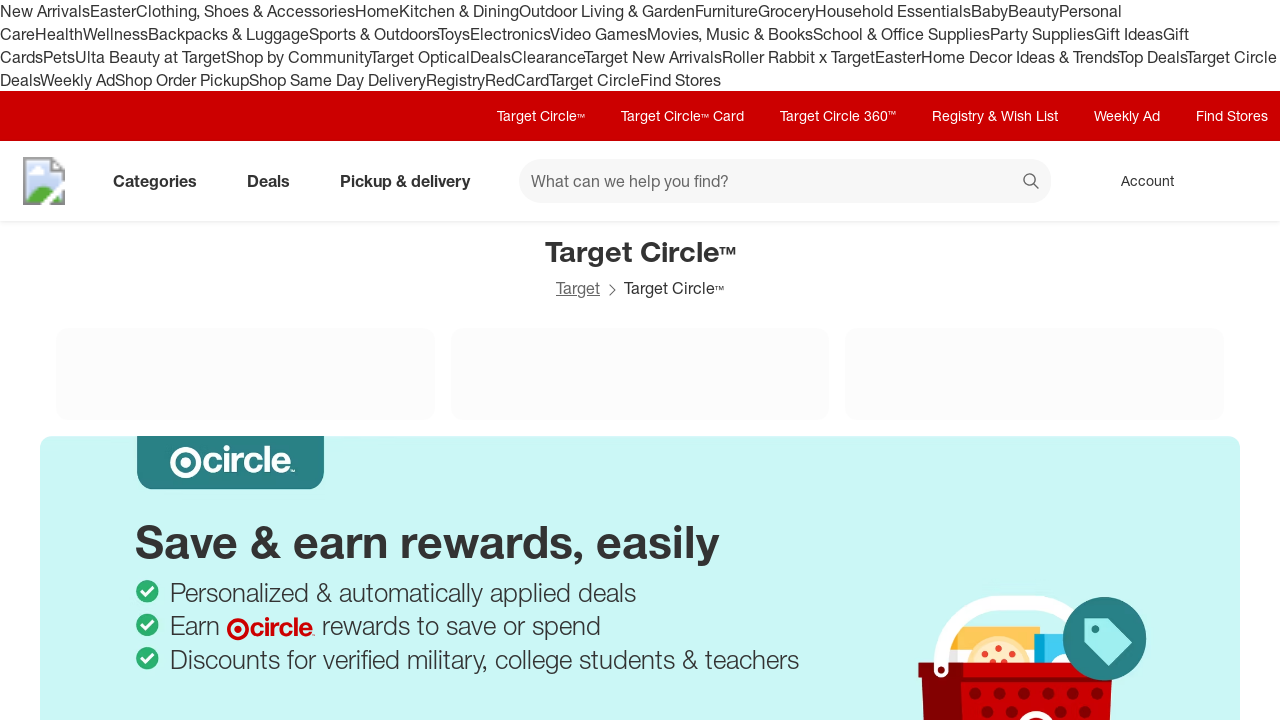